Tests browser alert handling by clicking a button that triggers an alert dialog, then accepting the alert.

Starting URL: http://demo.automationtesting.in/Alerts.html

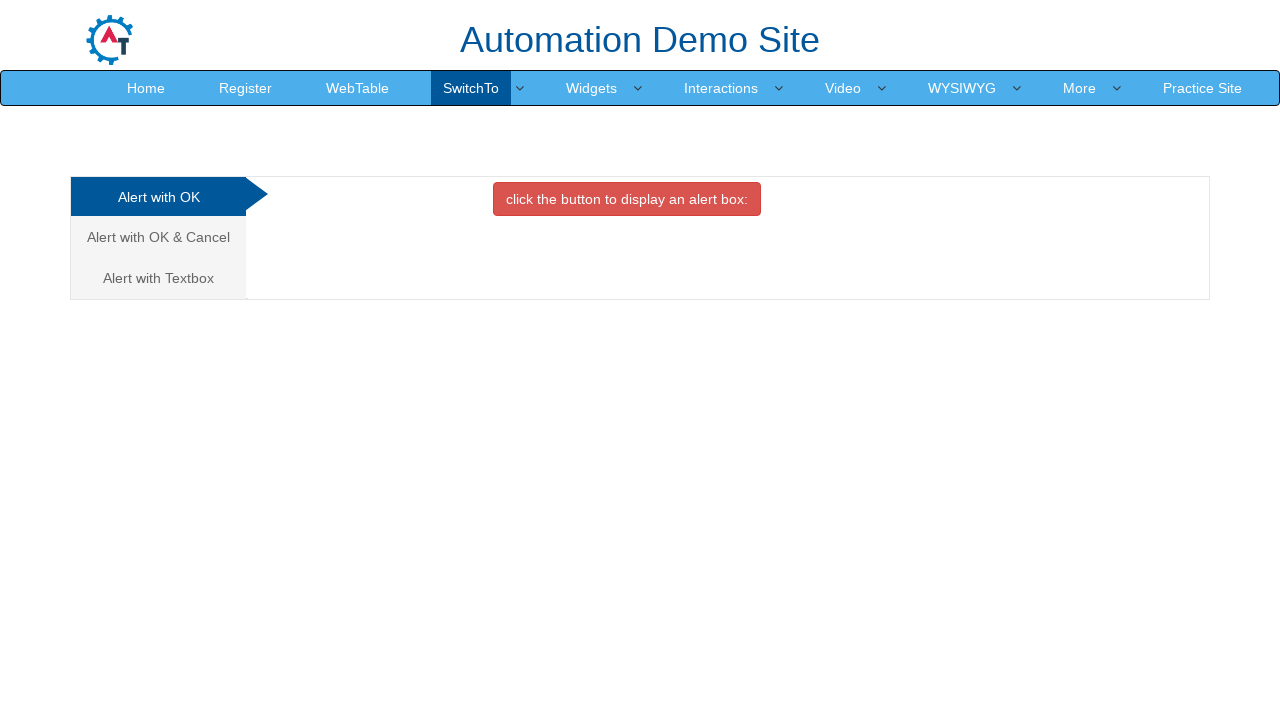

Set viewport size to 1920x1080
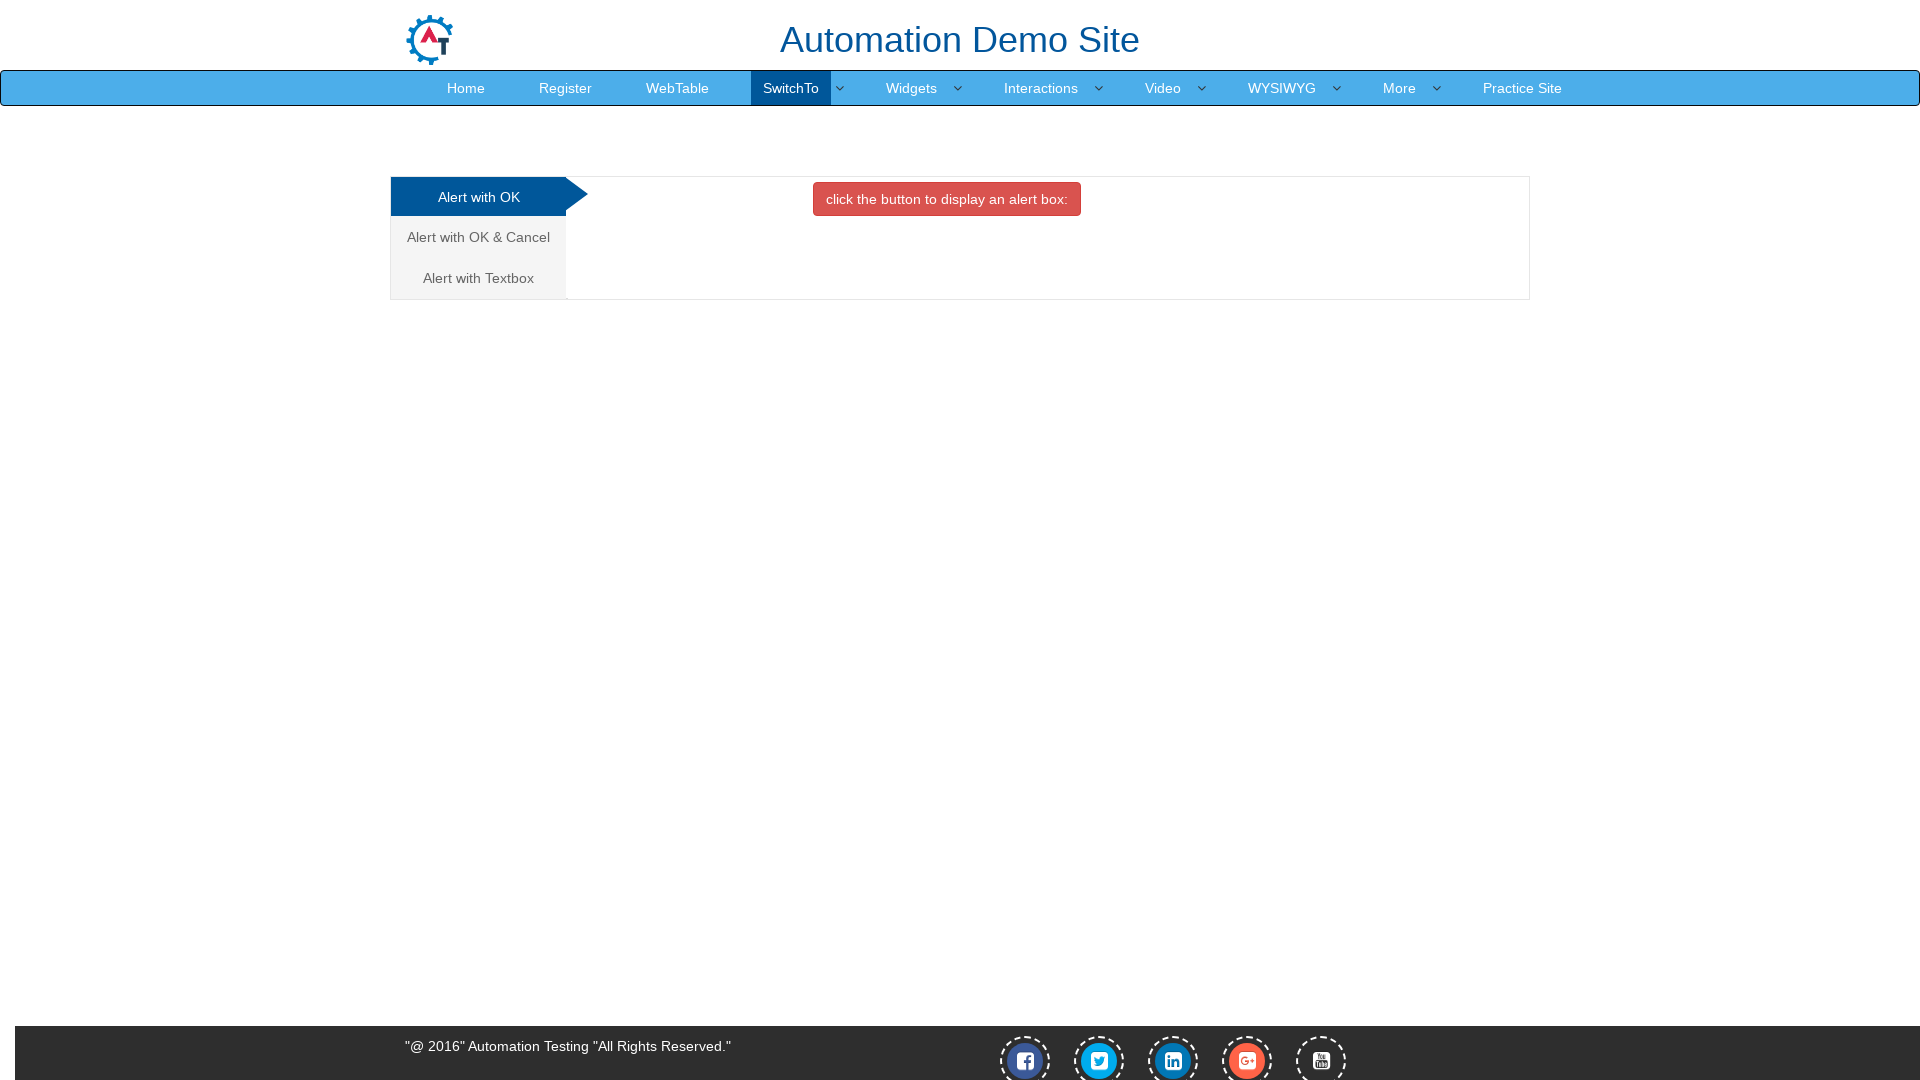

Set up dialog handler to accept alerts
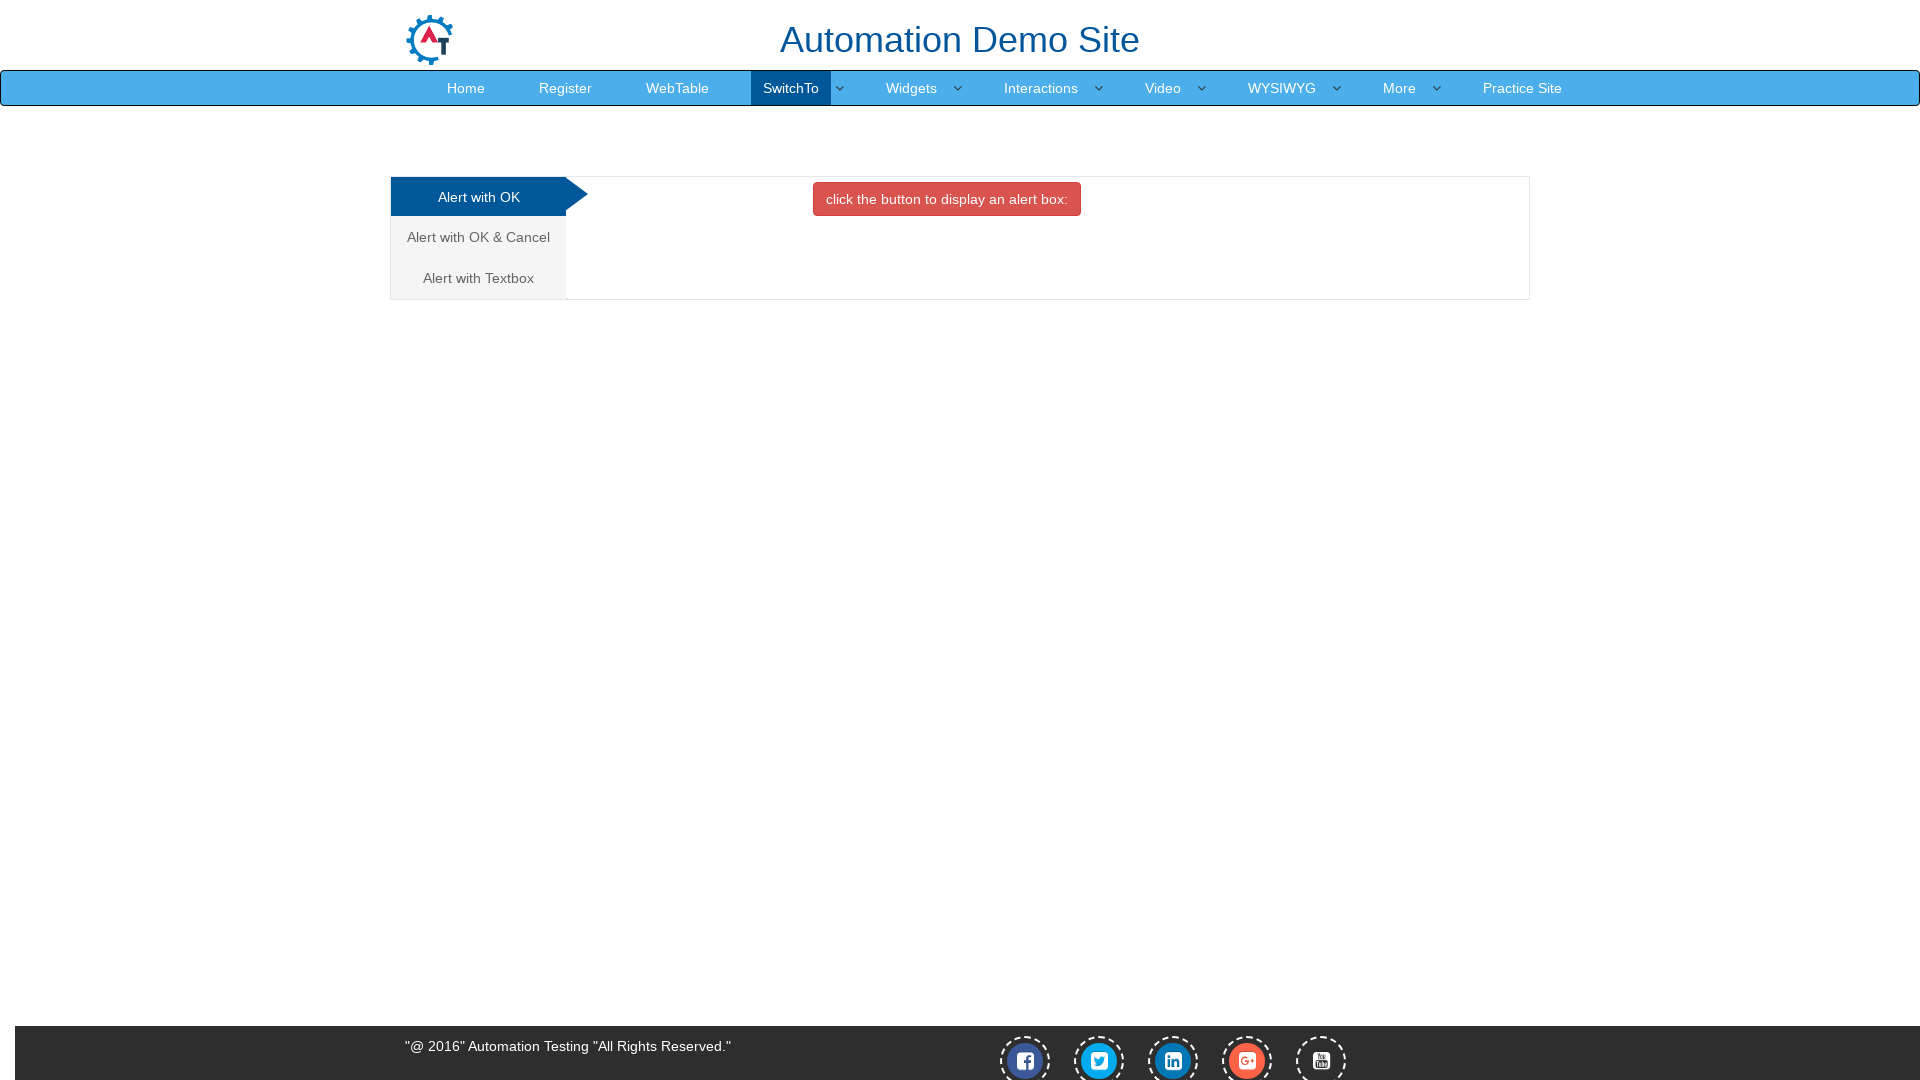

Clicked alert button to trigger alert dialog at (947, 199) on button.btn.btn-danger
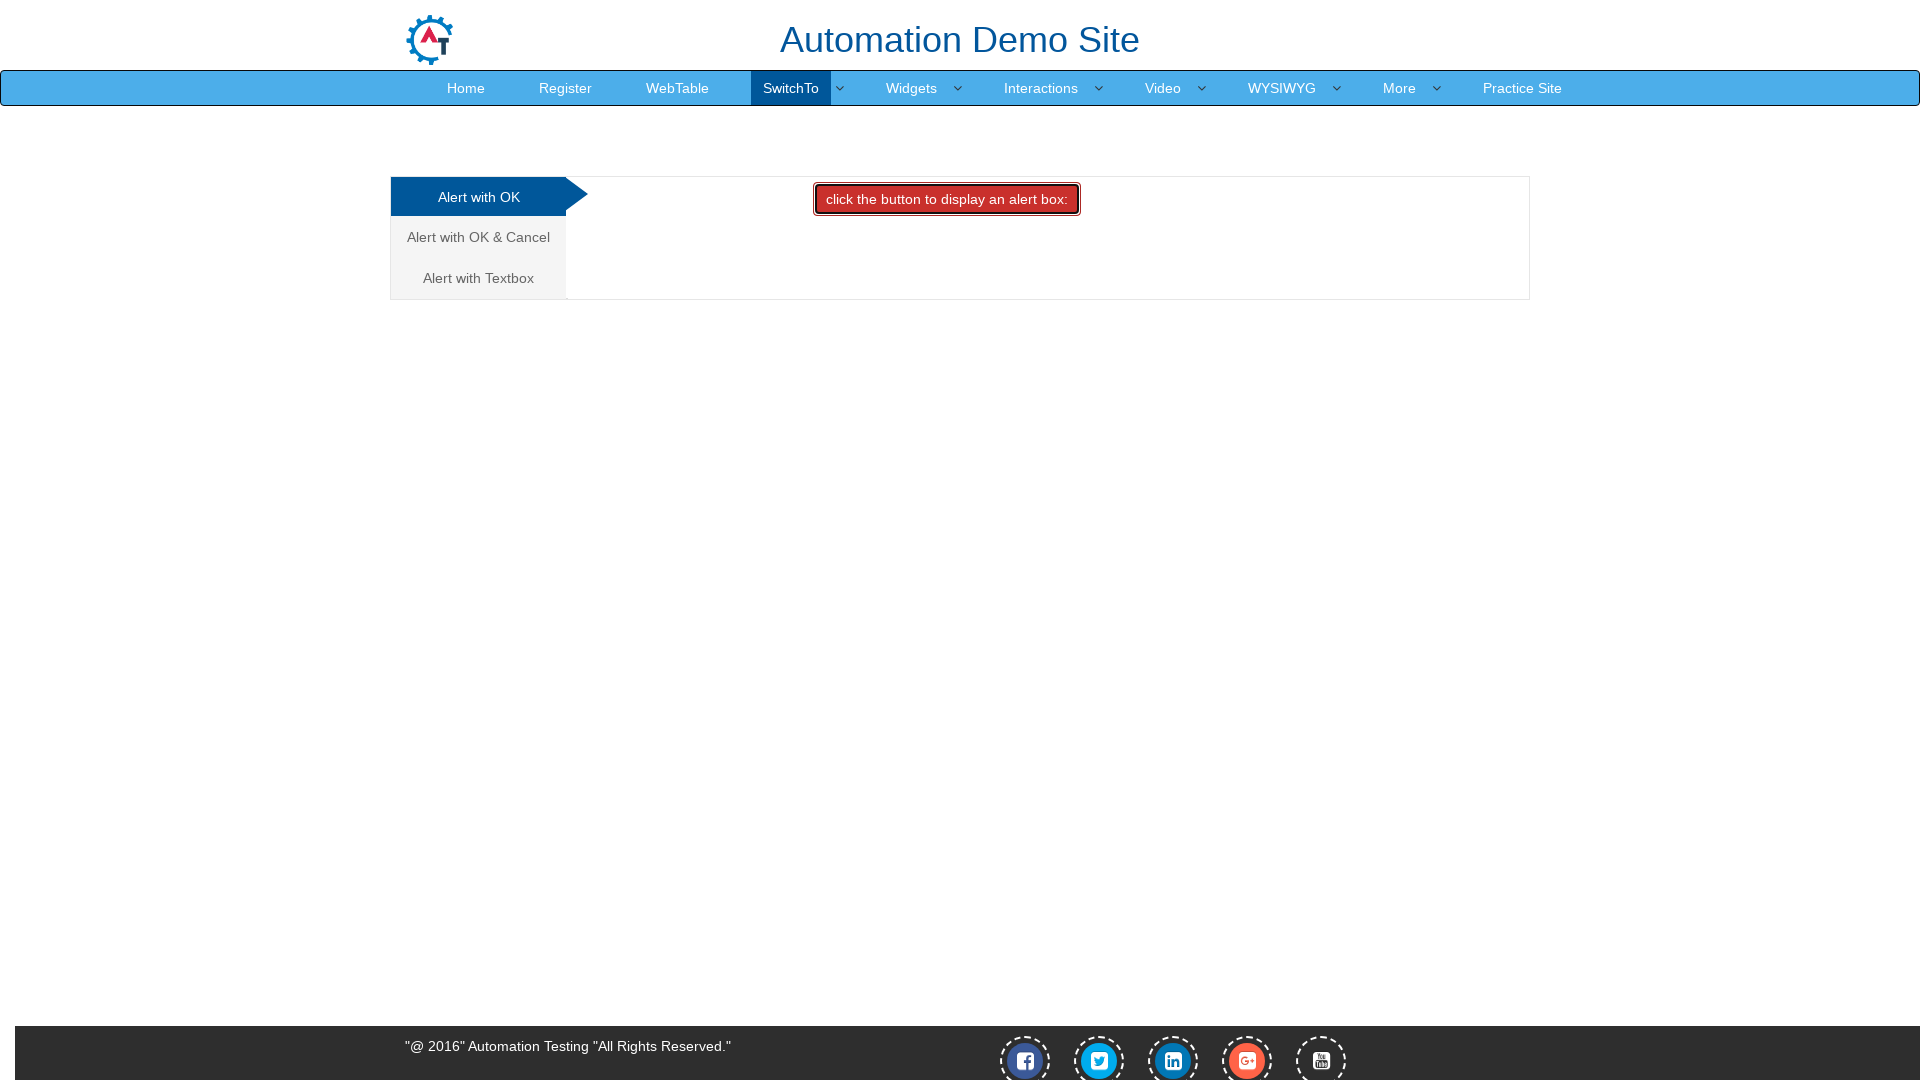

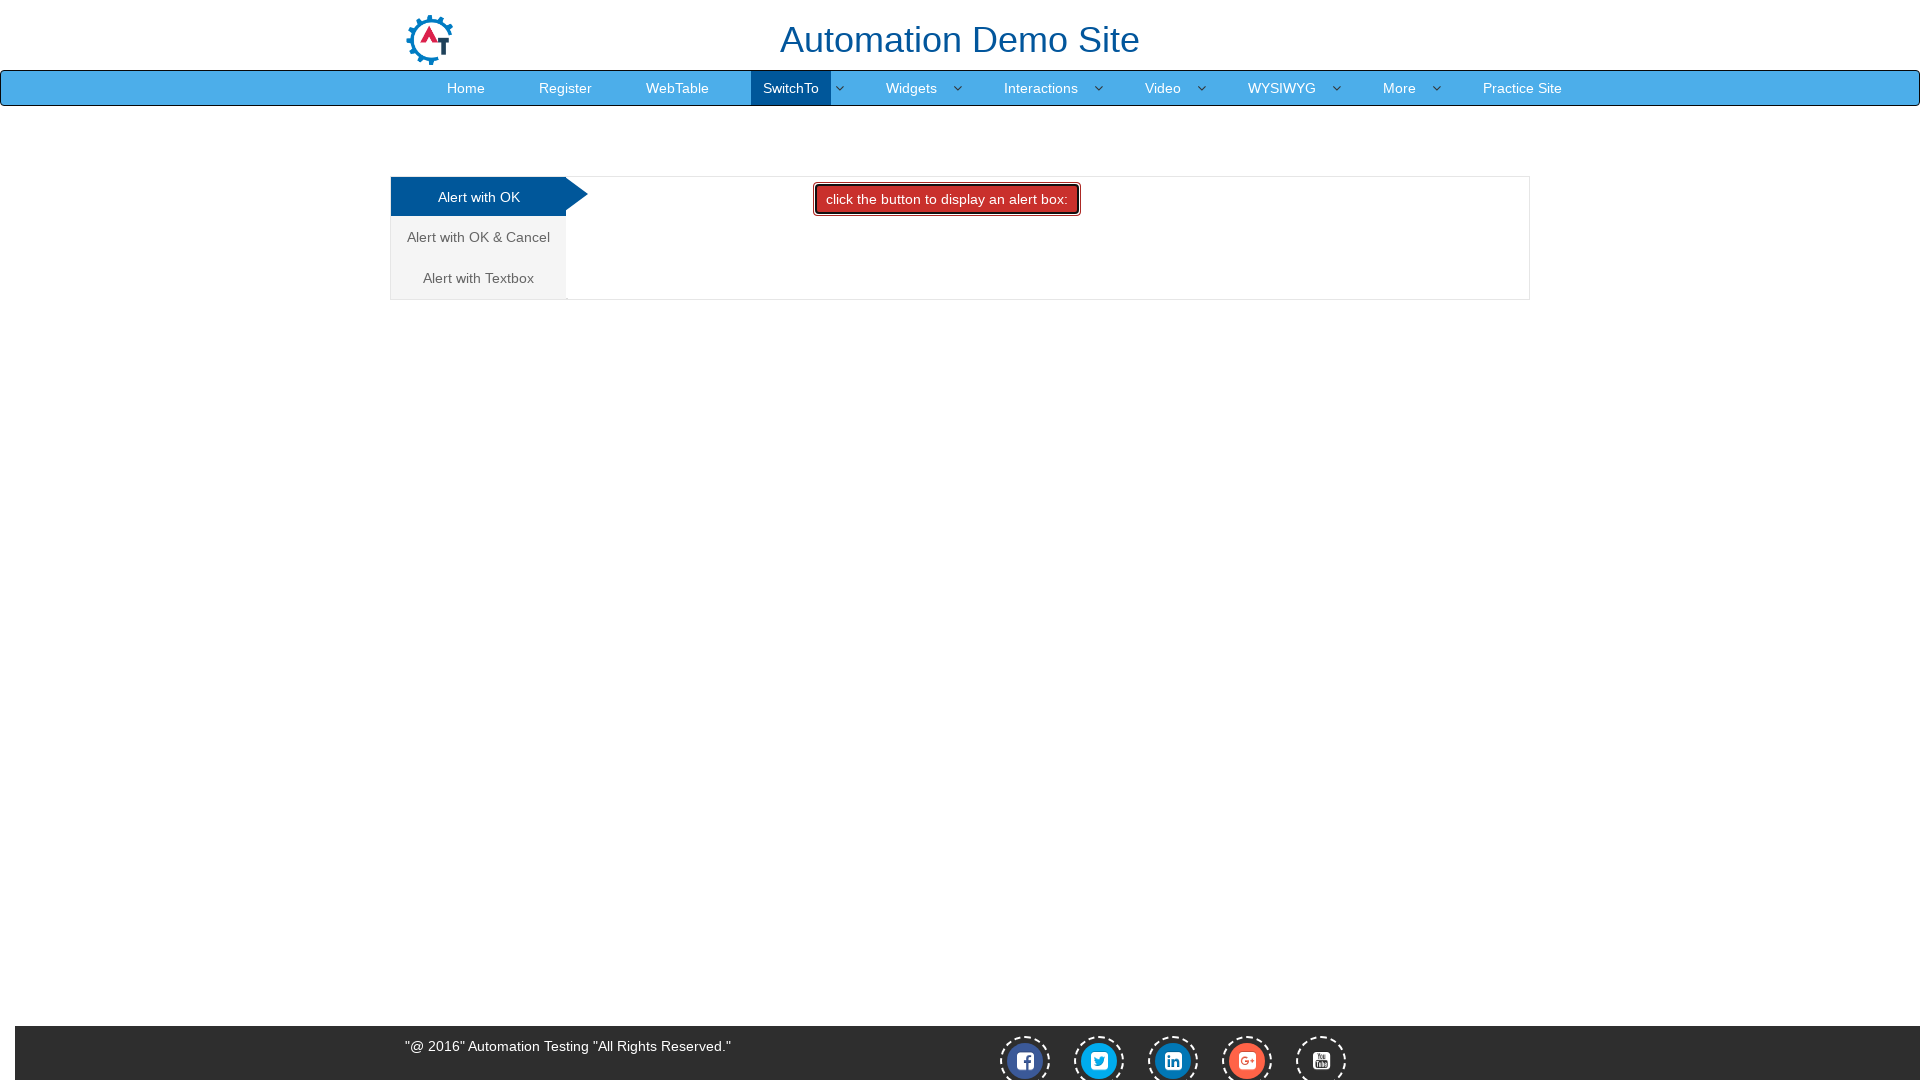